Tests dropdown functionality by clicking on a dropdown element and selecting "Option1" by visible text, then verifying the selected option.

Starting URL: https://rahulshettyacademy.com/AutomationPractice/

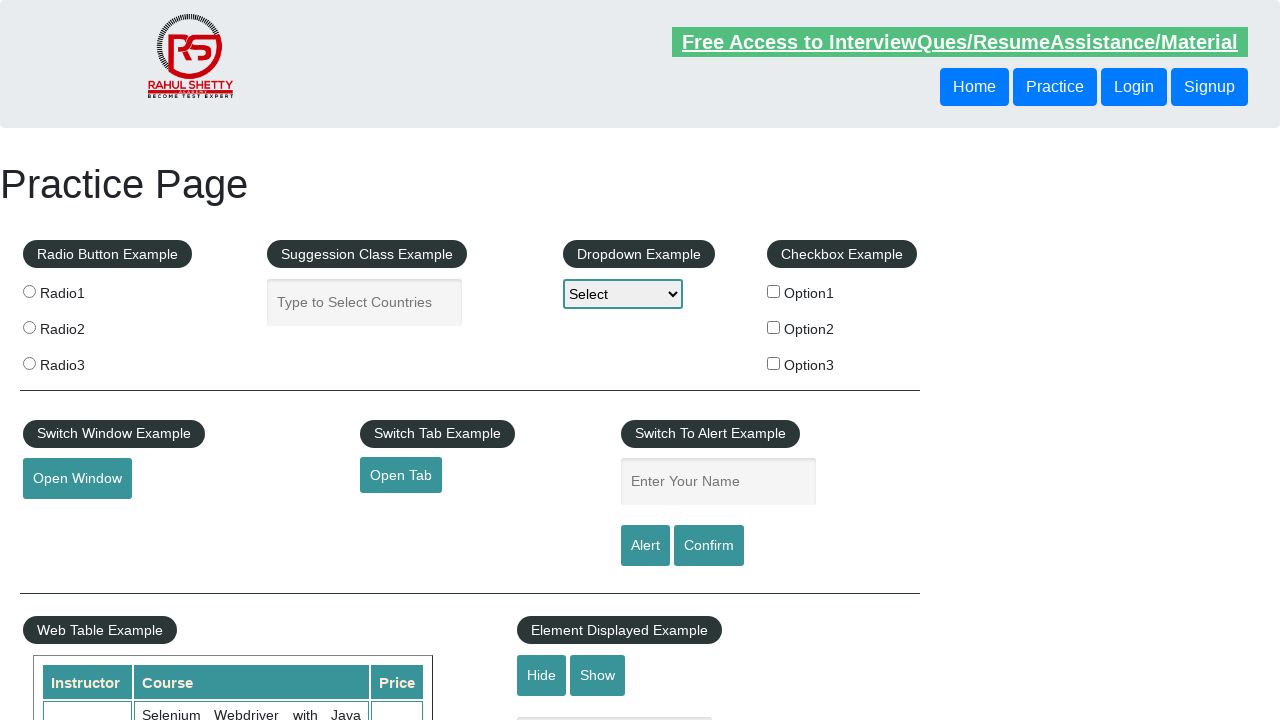

Clicked on dropdown element at (623, 294) on #dropdown-class-example
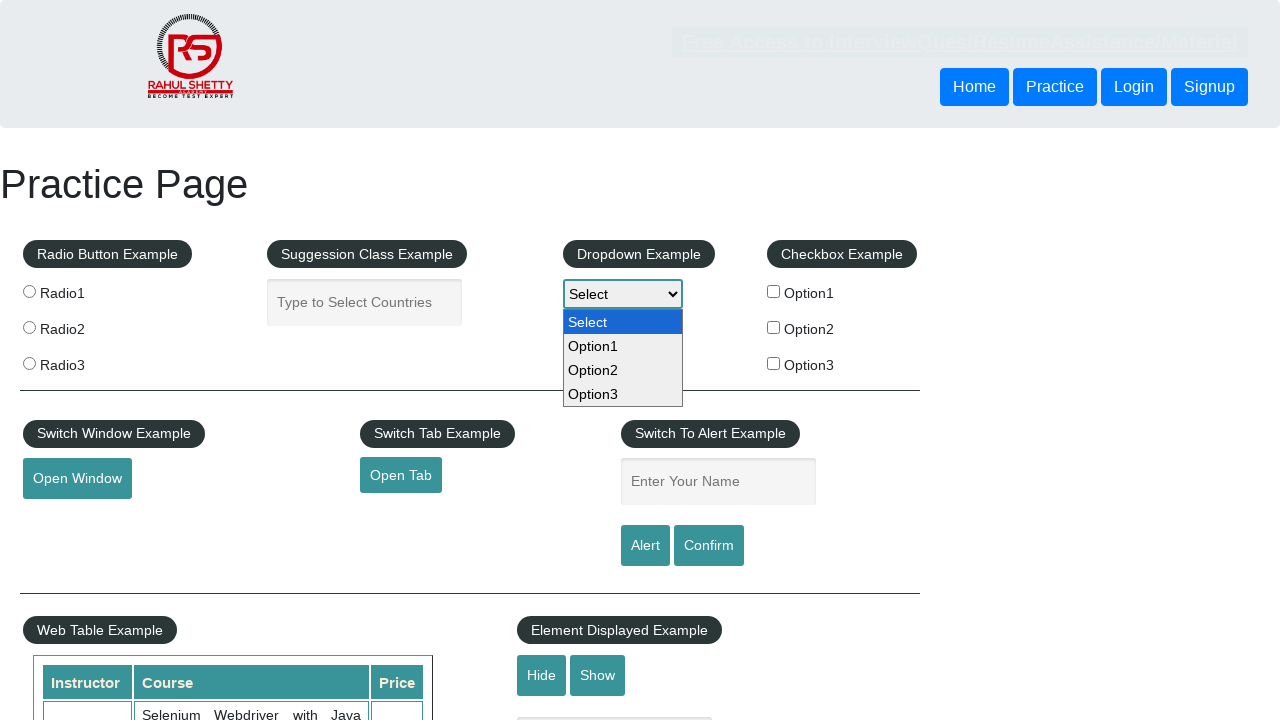

Selected 'Option1' from dropdown by visible text on #dropdown-class-example
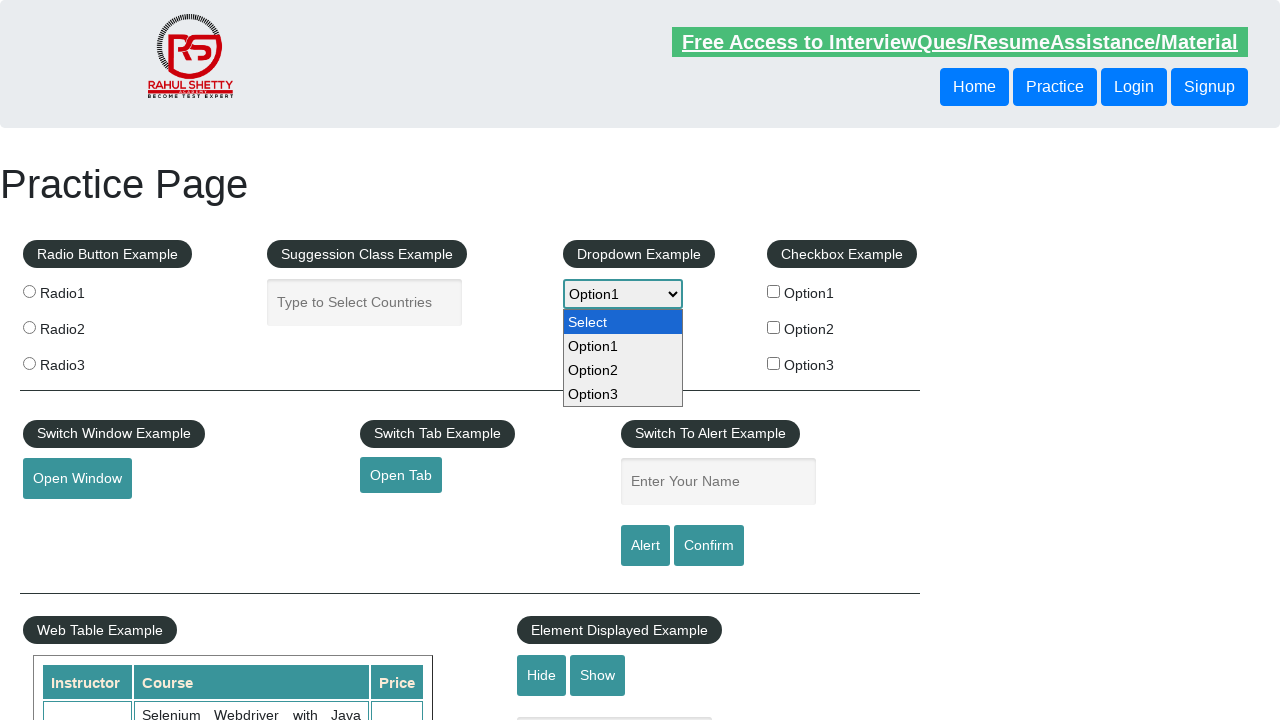

Verified that 'Option1' is now selected in the dropdown
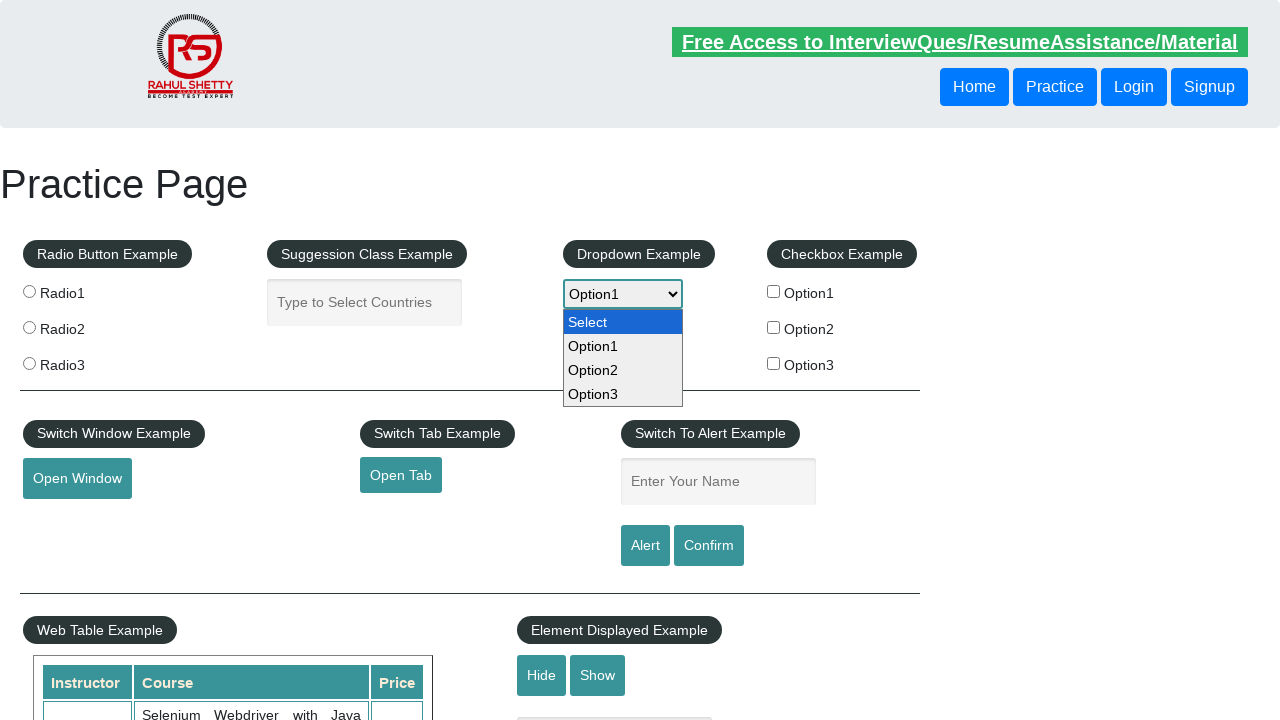

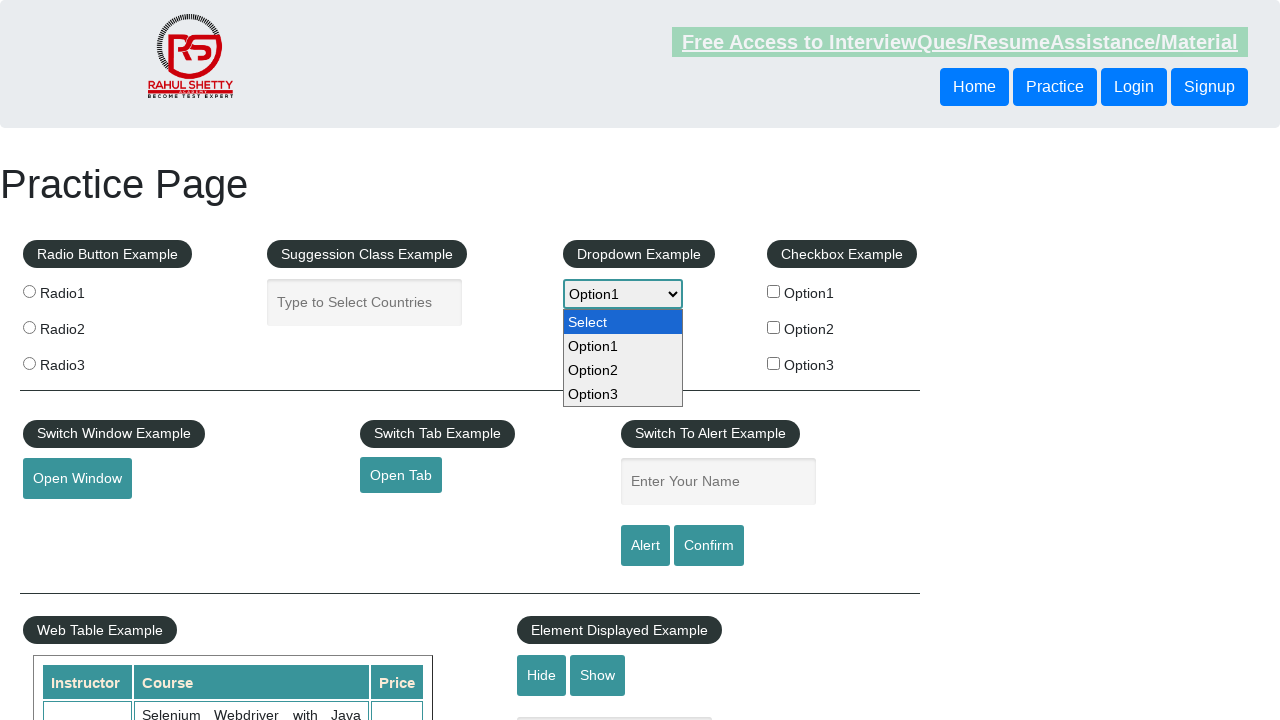